Verifies that none of the elements with class "test" contain the number 190 in their text

Starting URL: https://acctabootcamp.github.io/site/examples/locators

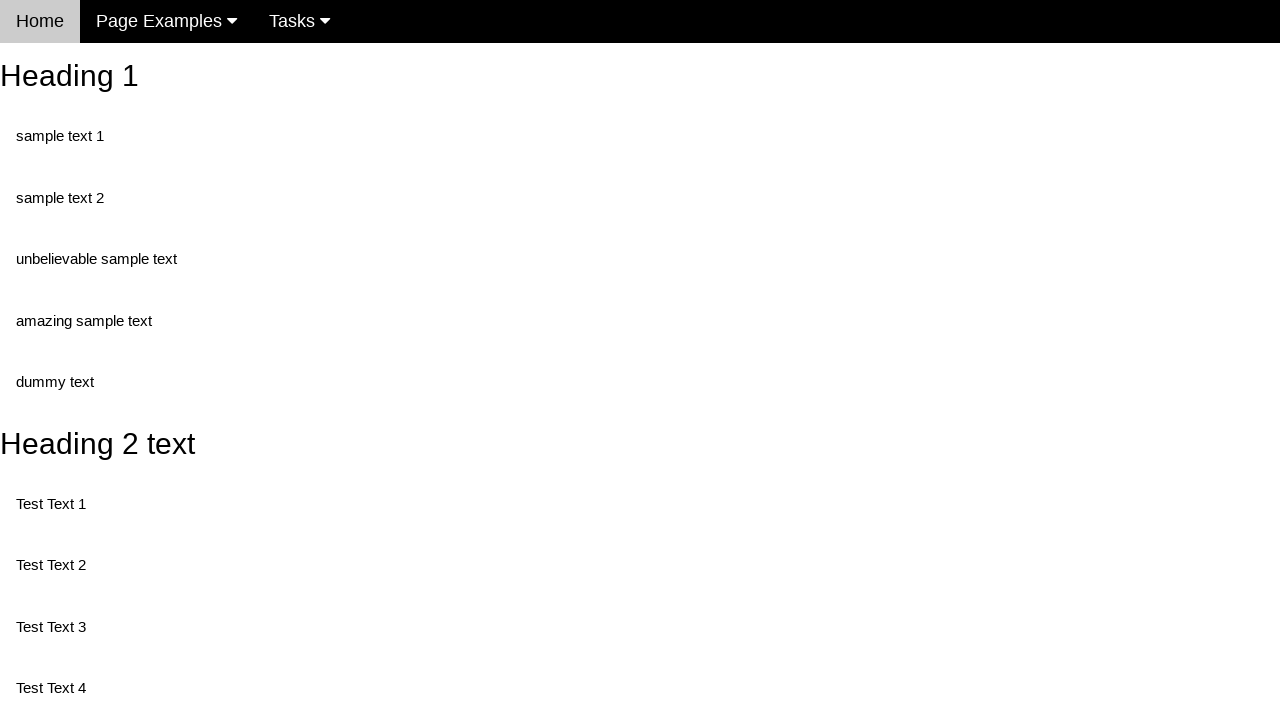

Navigated to locators example page
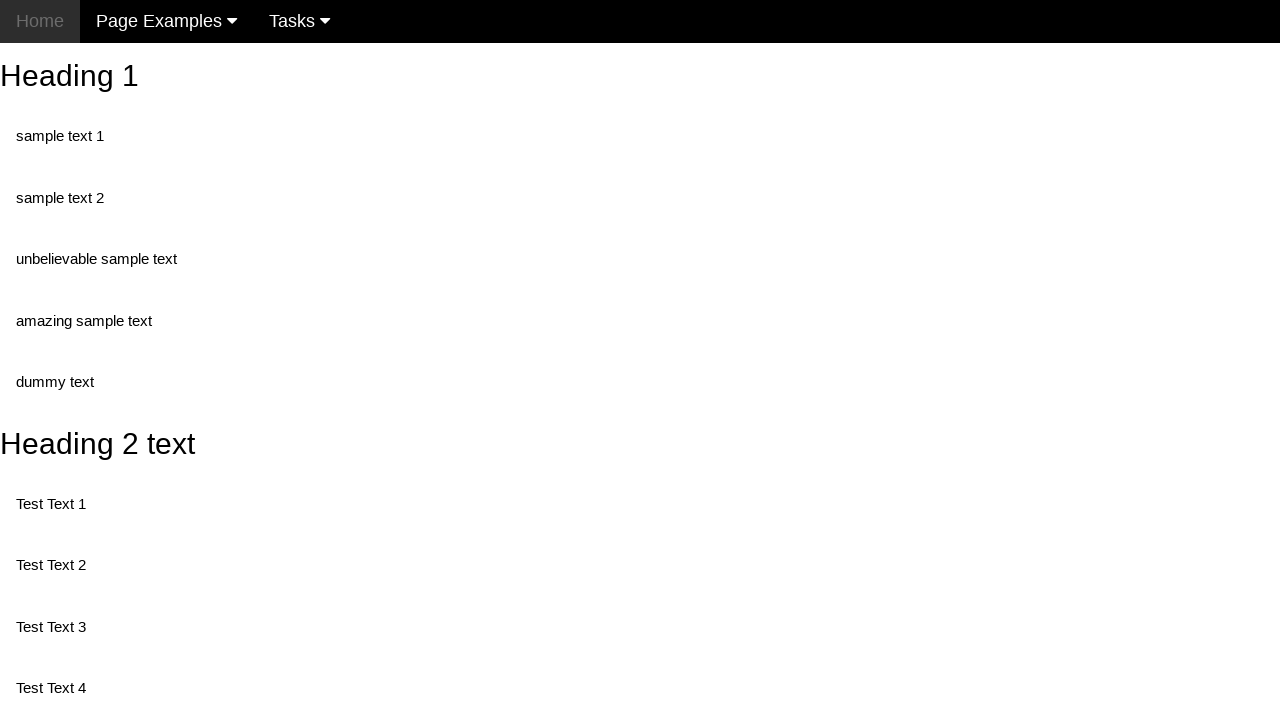

Retrieved all elements with class 'test'
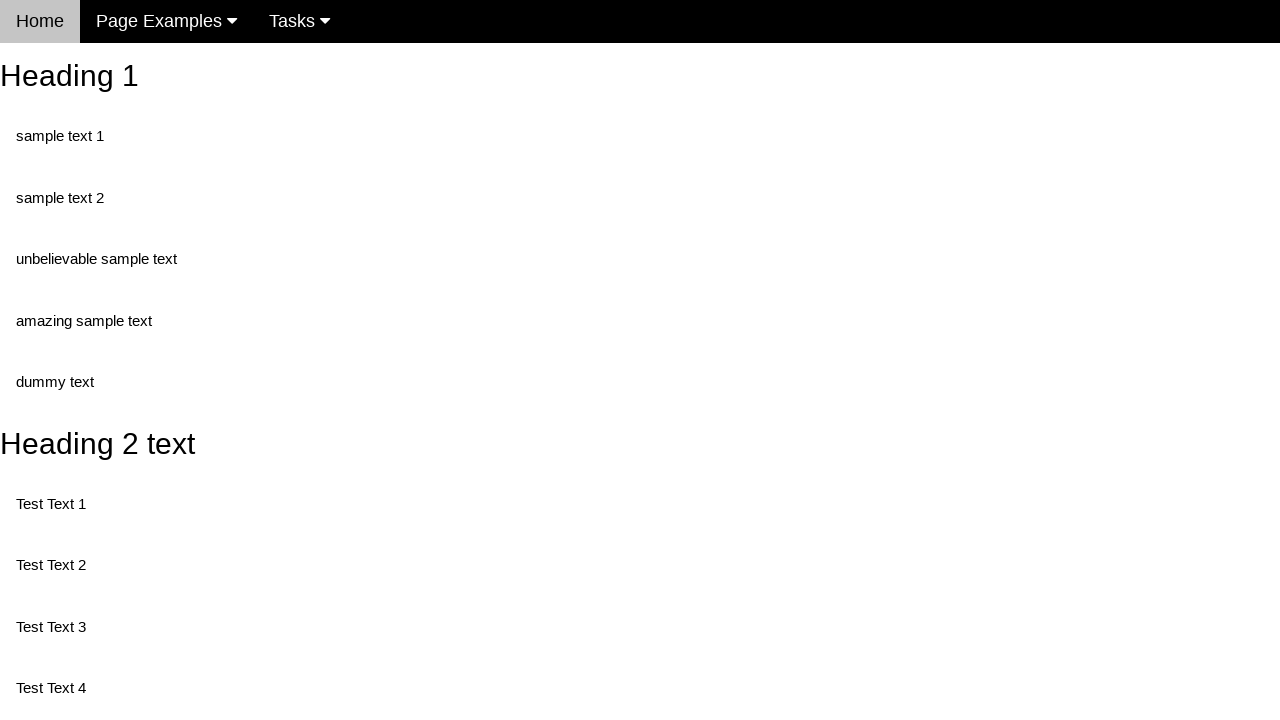

Retrieved text content from test element: 'Test Text 1'
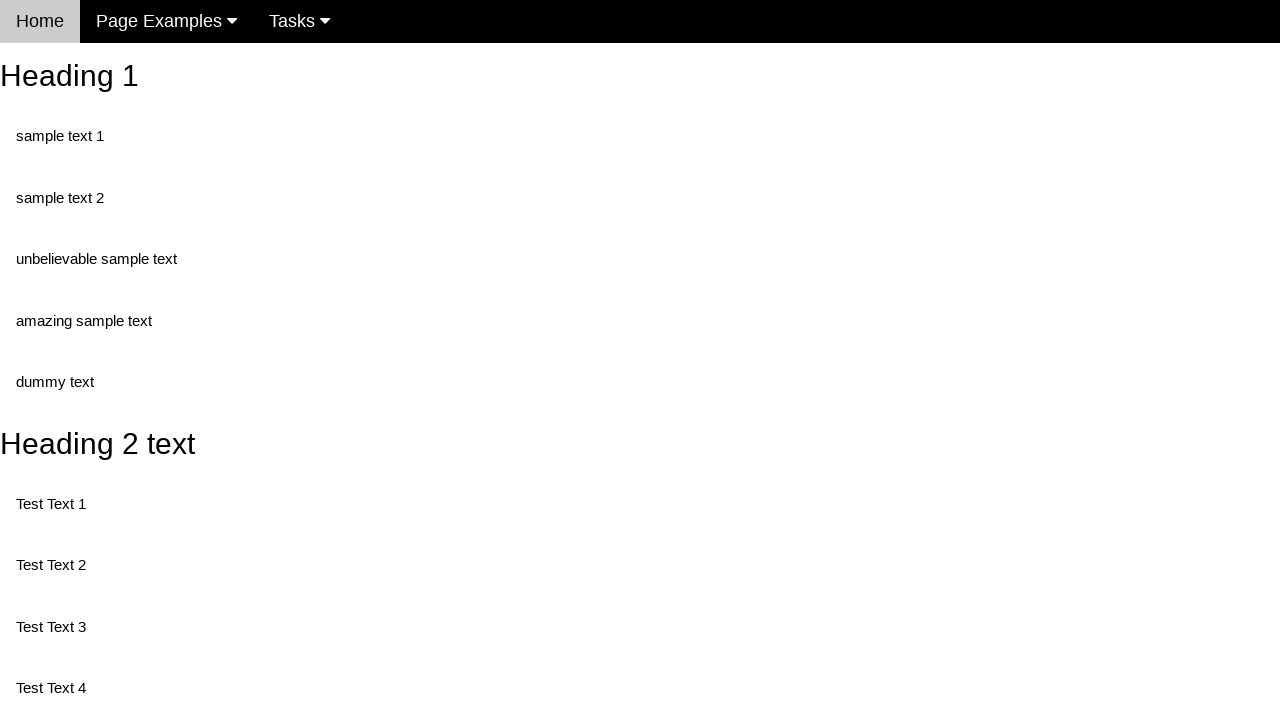

Verified that element text does not contain '190'
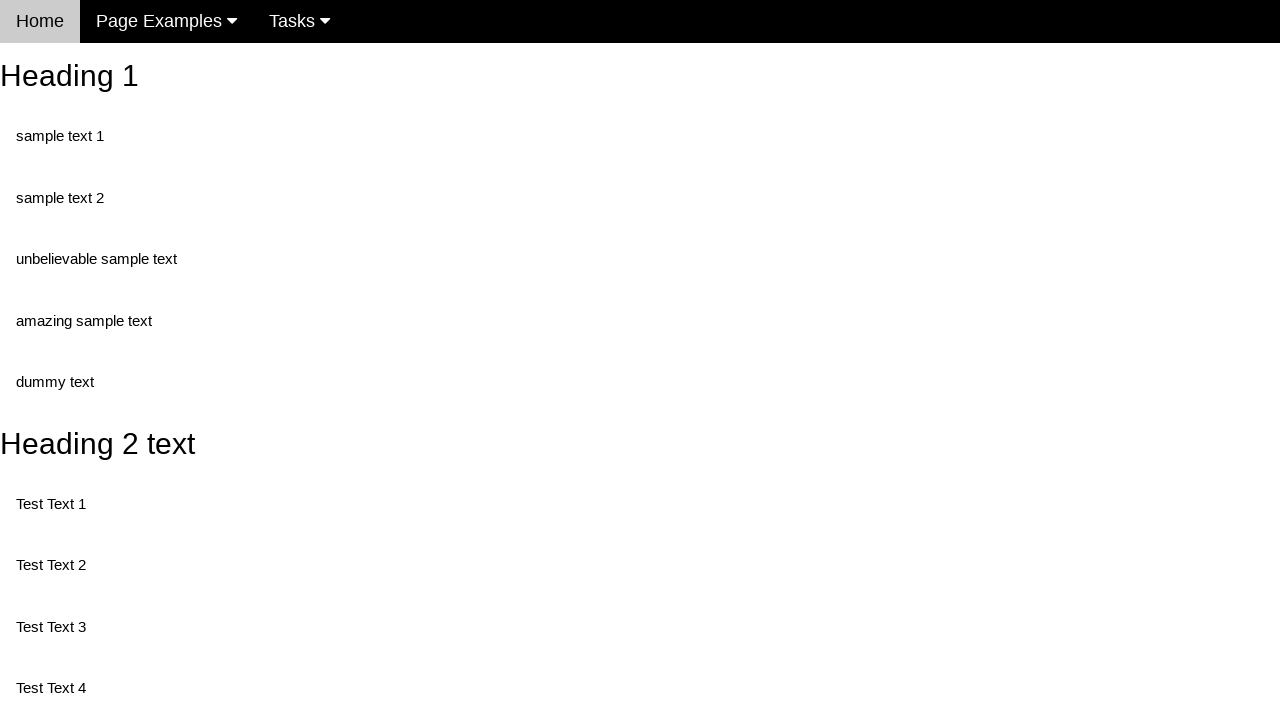

Retrieved text content from test element: 'Test Text 3'
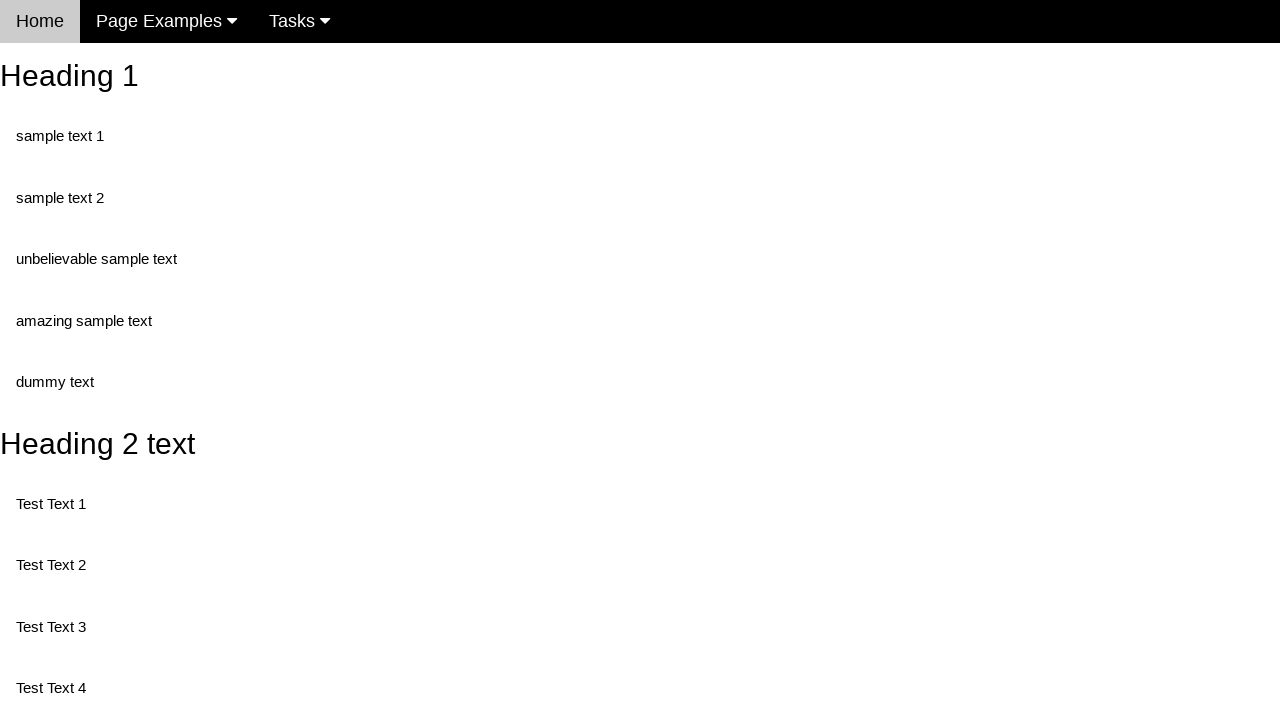

Verified that element text does not contain '190'
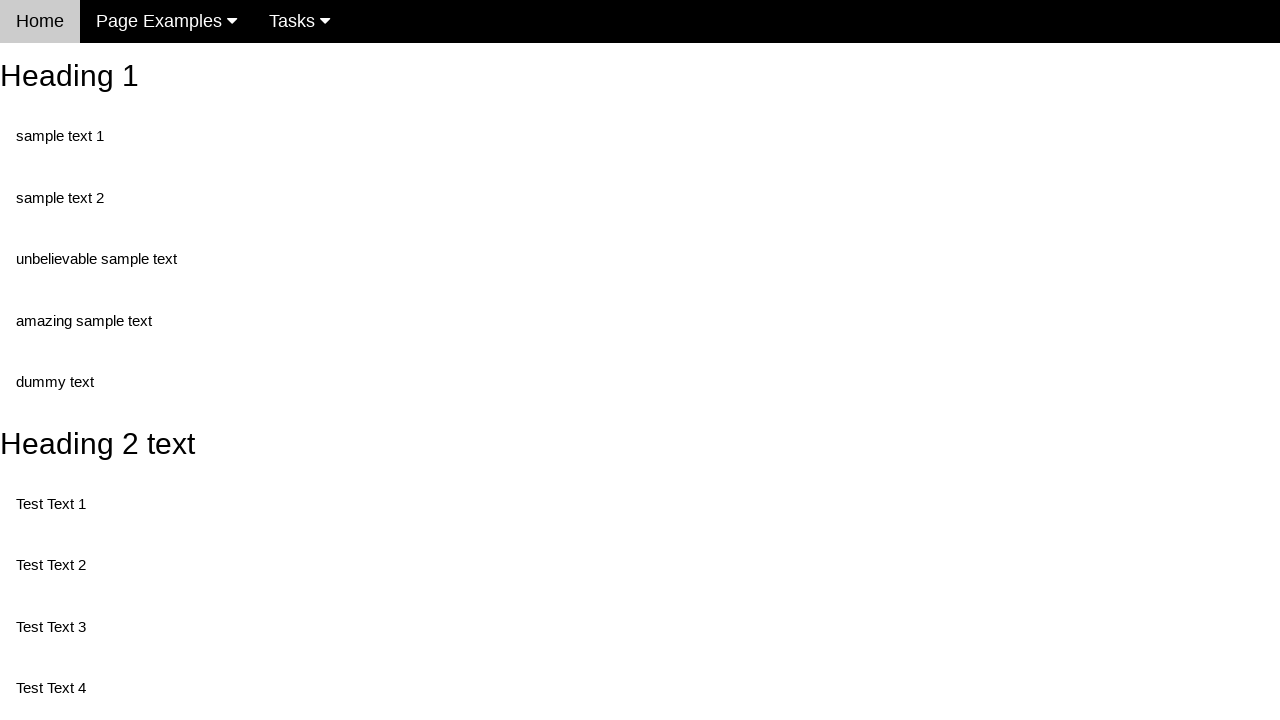

Retrieved text content from test element: 'Test Text 4'
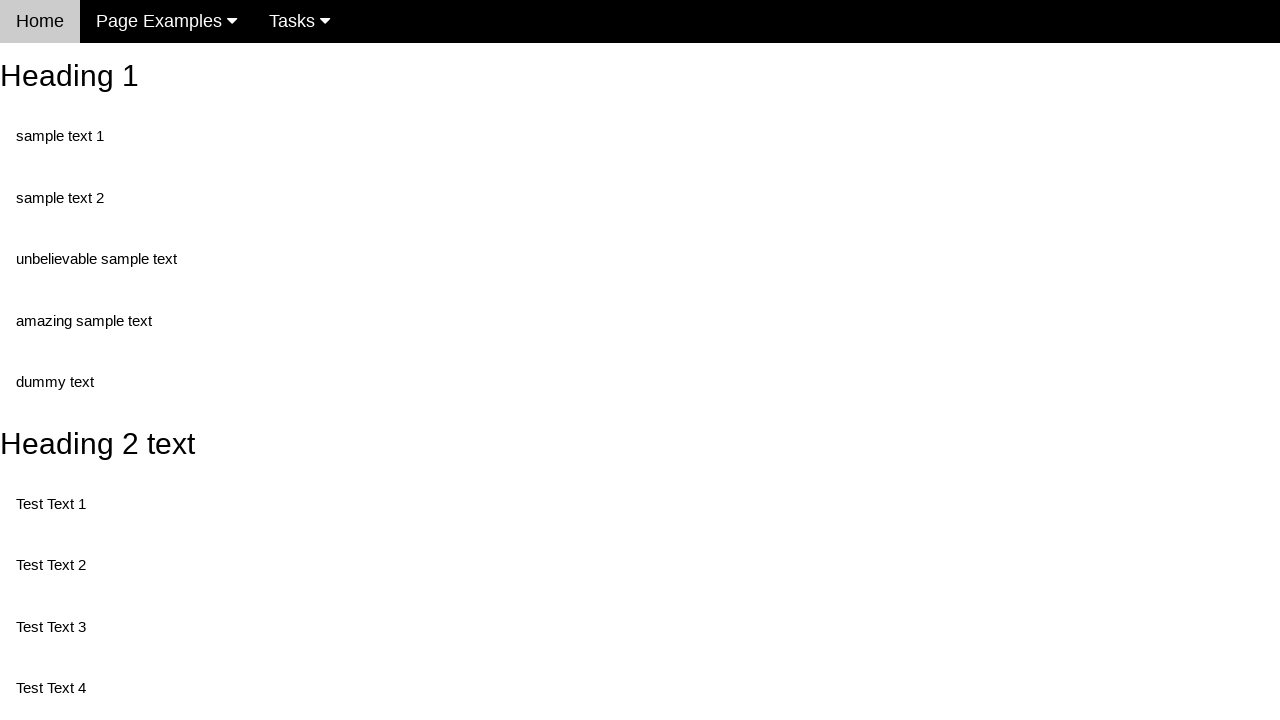

Verified that element text does not contain '190'
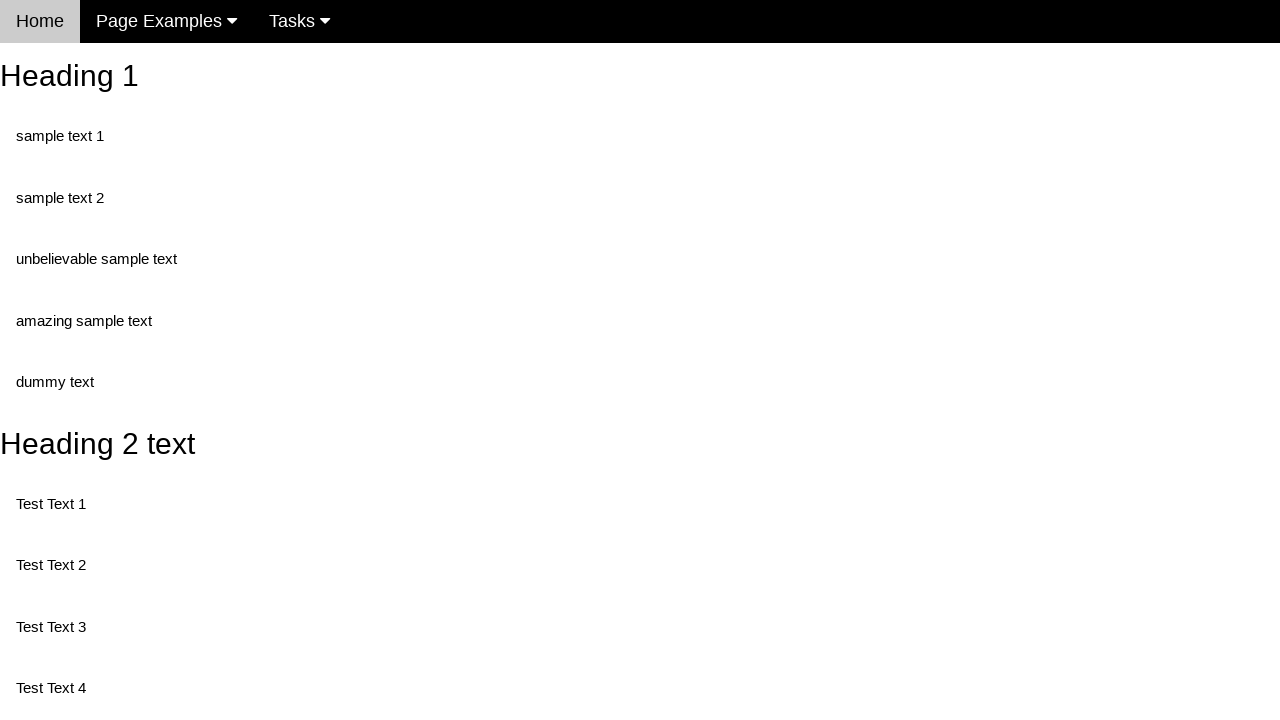

Retrieved text content from test element: 'Test Text 5'
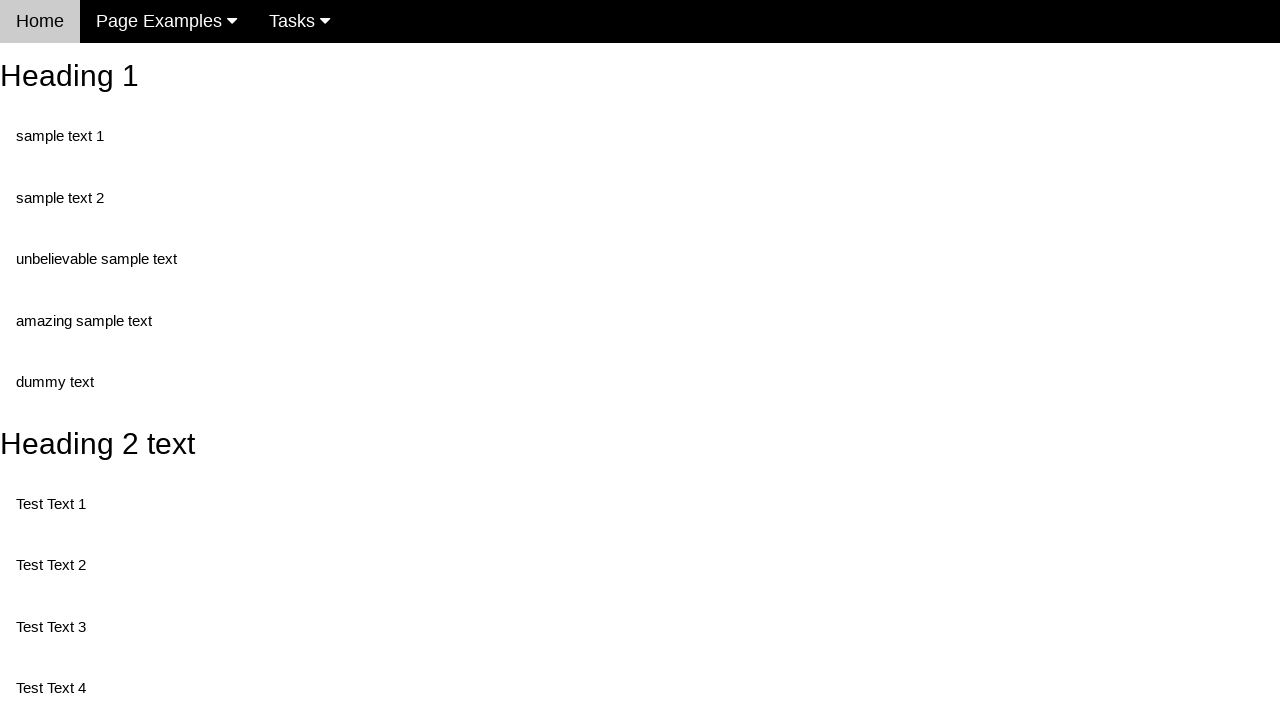

Verified that element text does not contain '190'
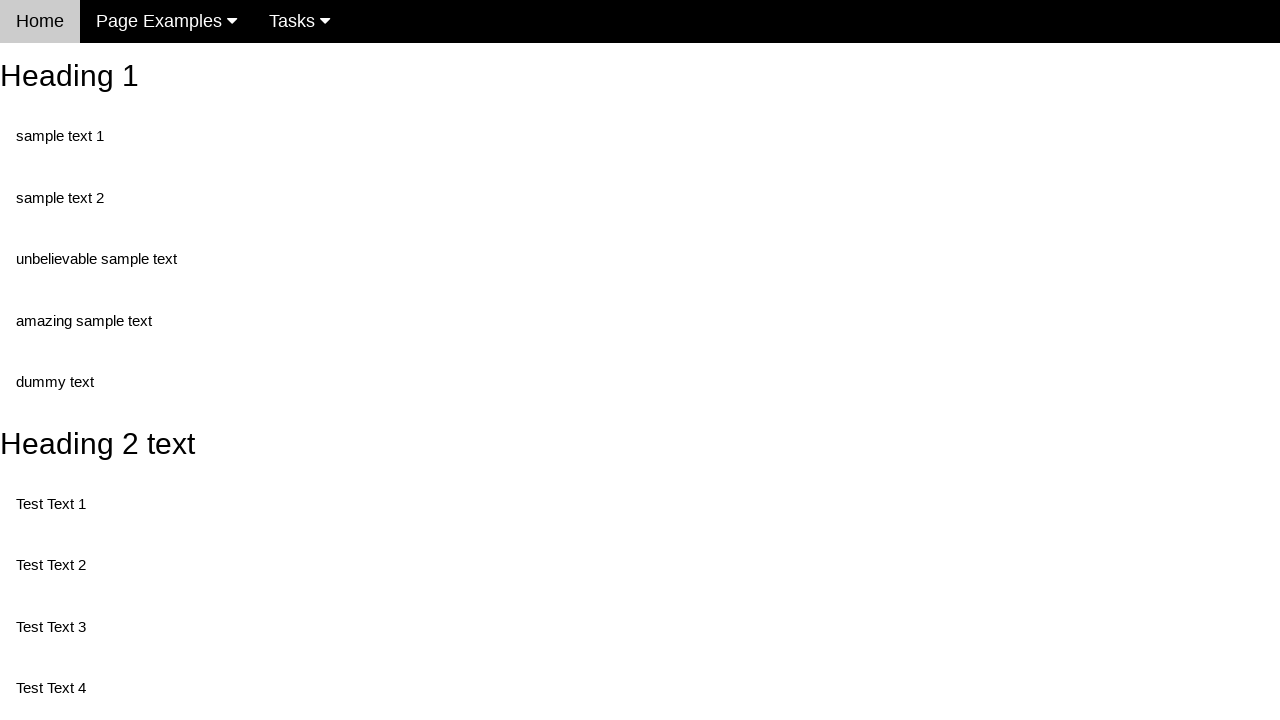

Retrieved text content from test element: 'Test Text 6'
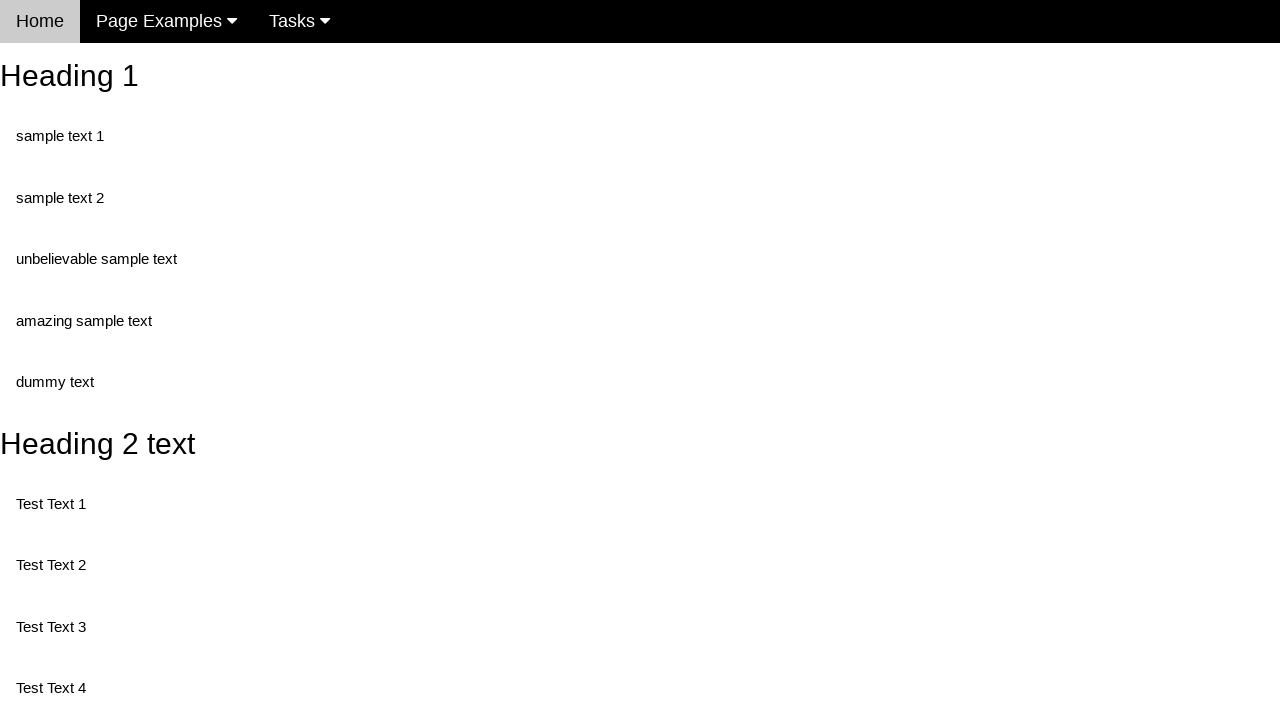

Verified that element text does not contain '190'
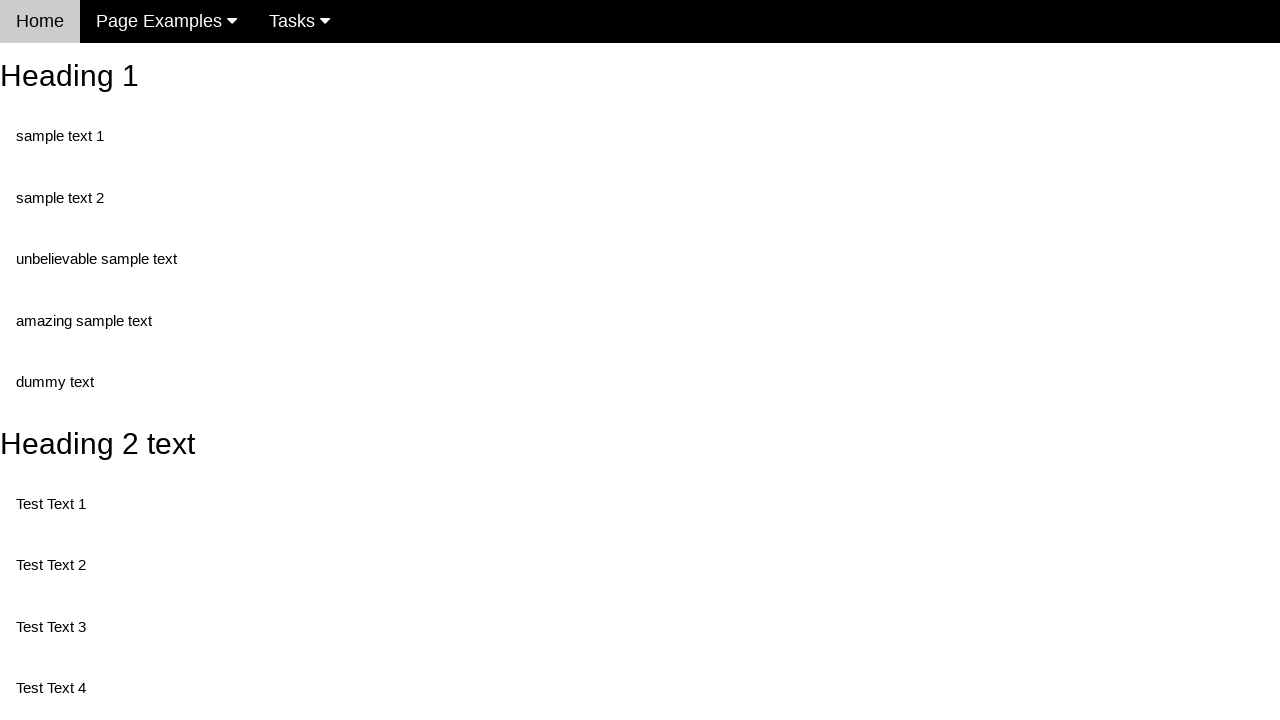

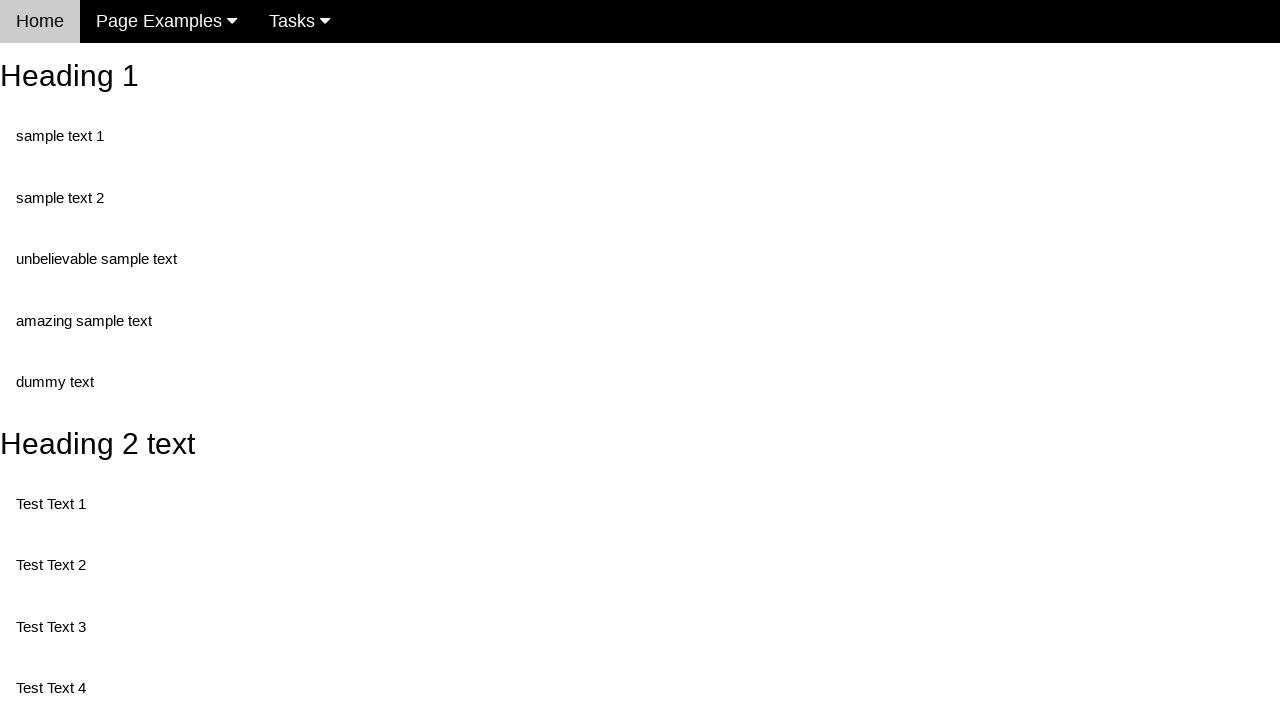